Tests context menu functionality by right-clicking on an image, hovering over a menu item, and clicking on a submenu item

Starting URL: http://deluxe-menu.com/popup-mode-sample.html

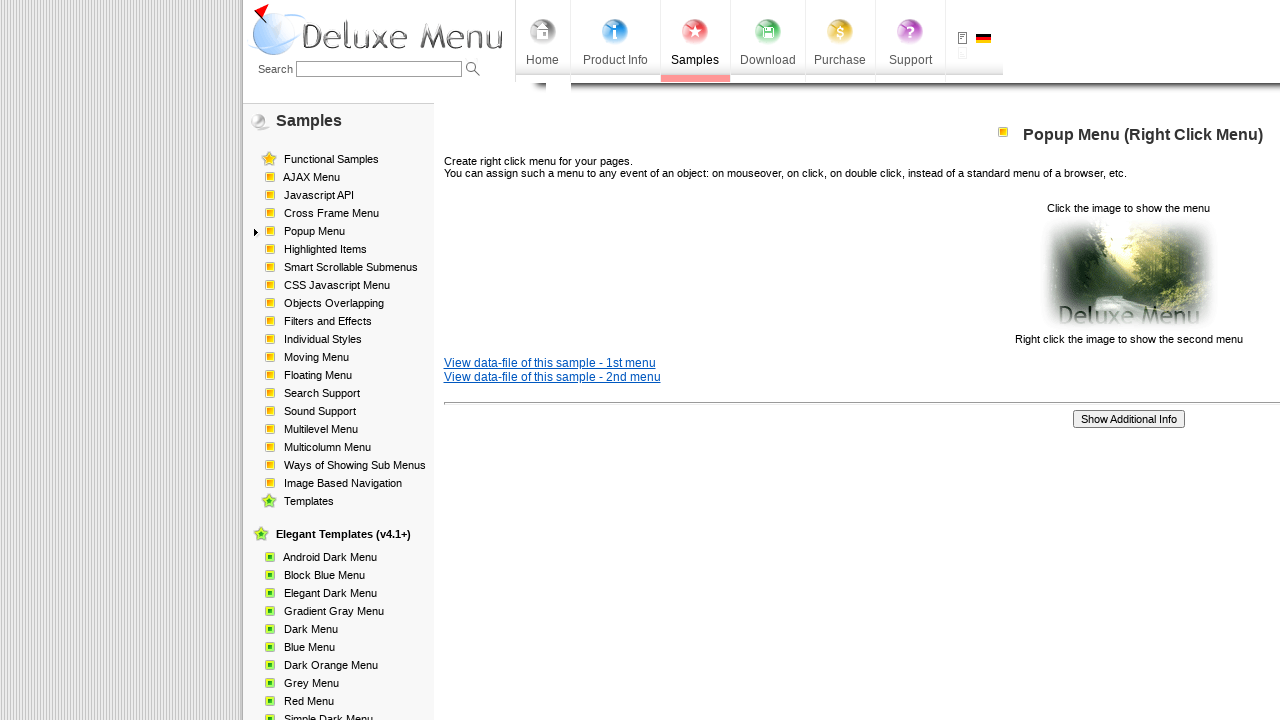

Right-clicked on image to open context menu at (1128, 274) on xpath=//html/body/div[1]/table/tbody/tr/td[2]/div[2]/table[1]/tbody/tr/td[3]/p[2
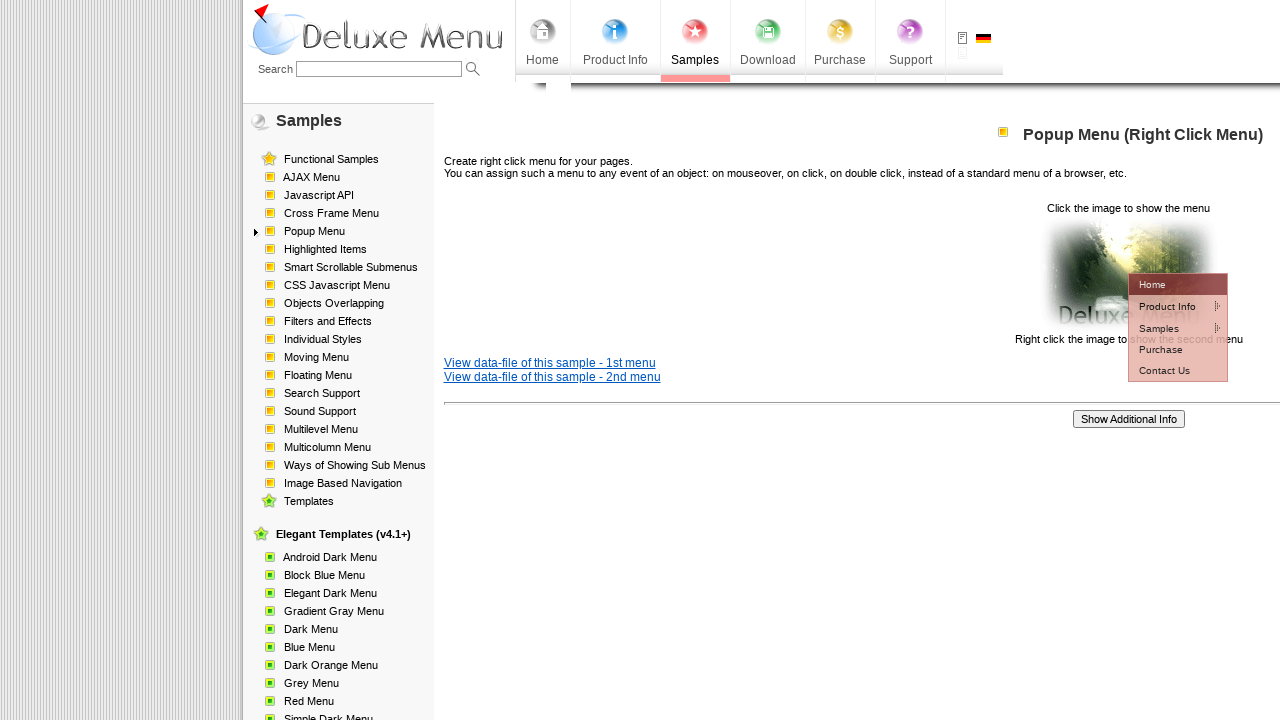

Hovered over first menu item at (1165, 306) on #dm2m1i1tdT
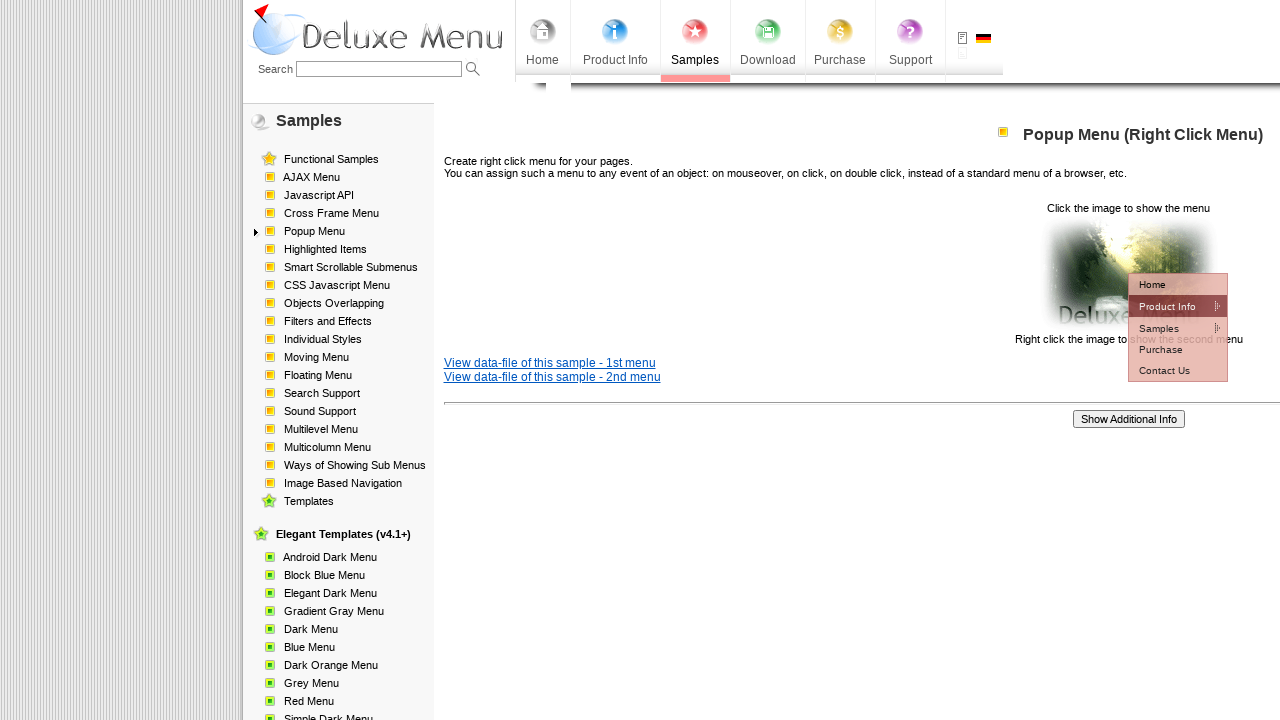

Clicked on submenu item at (1064, 306) on #dm2m2i0tdT
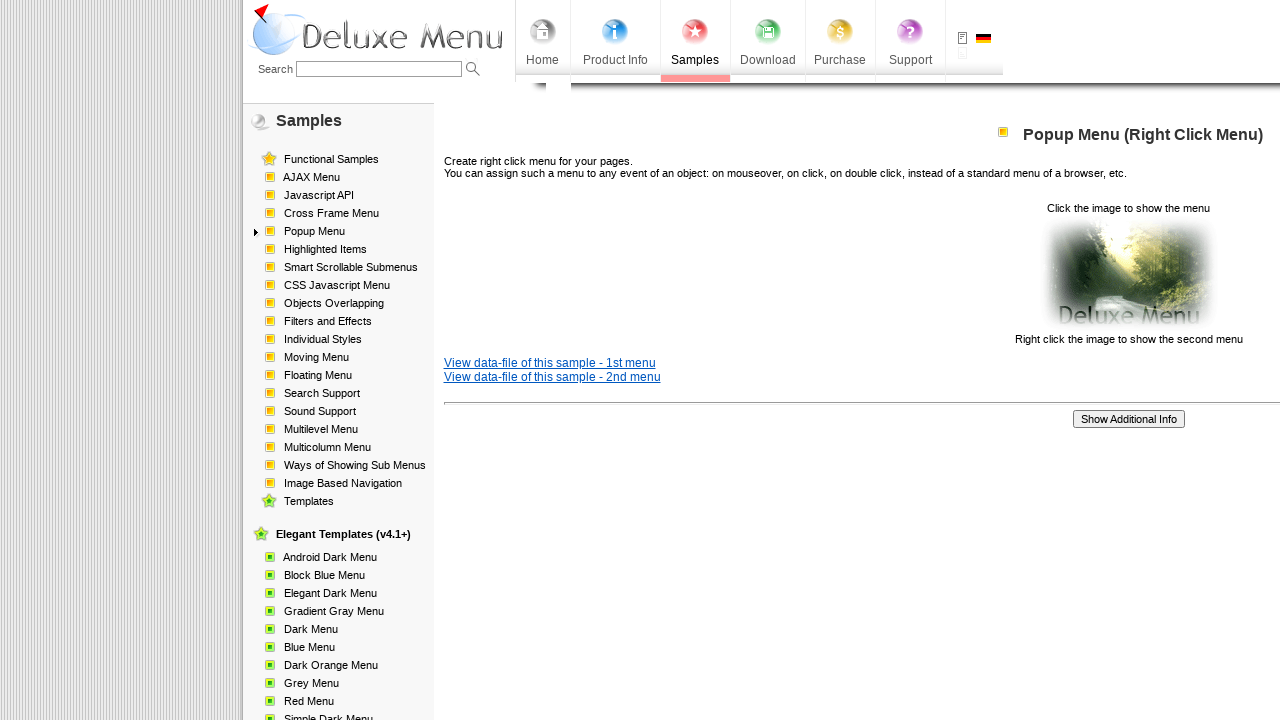

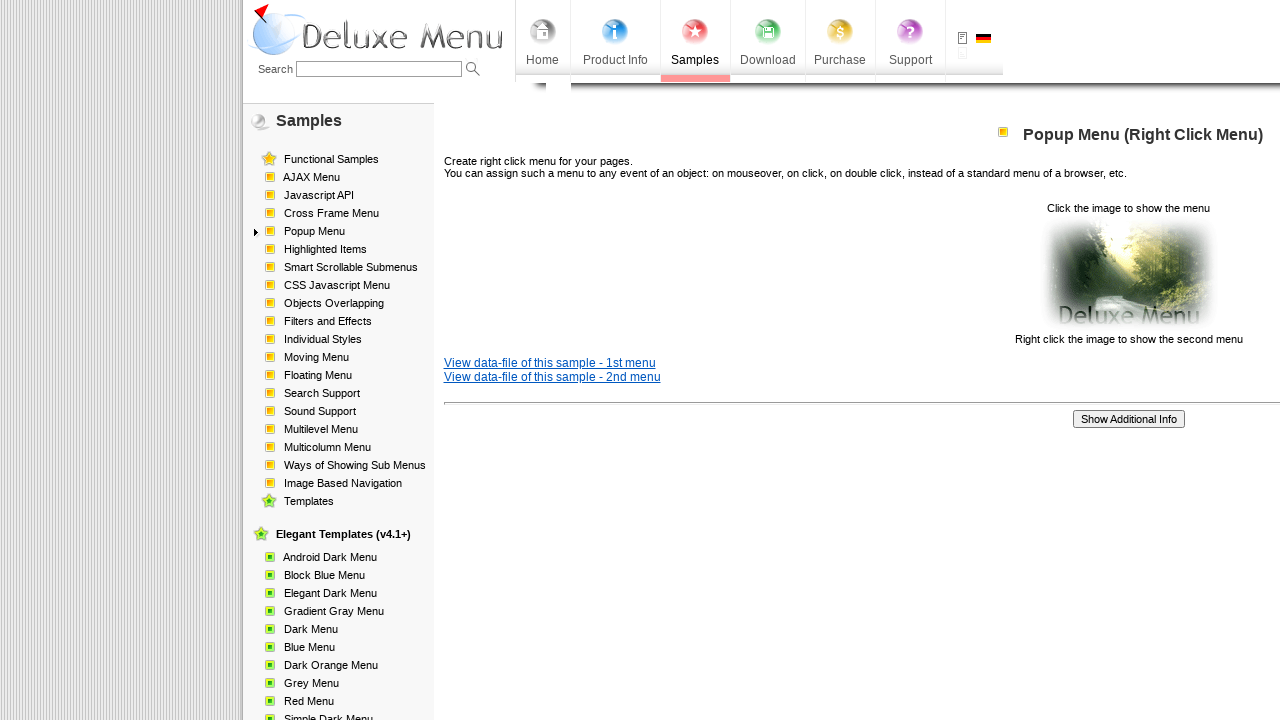